Tests navigation to the Test Cases page by clicking on the Test Cases button and verifying the user is redirected to the correct URL

Starting URL: http://automationexercise.com

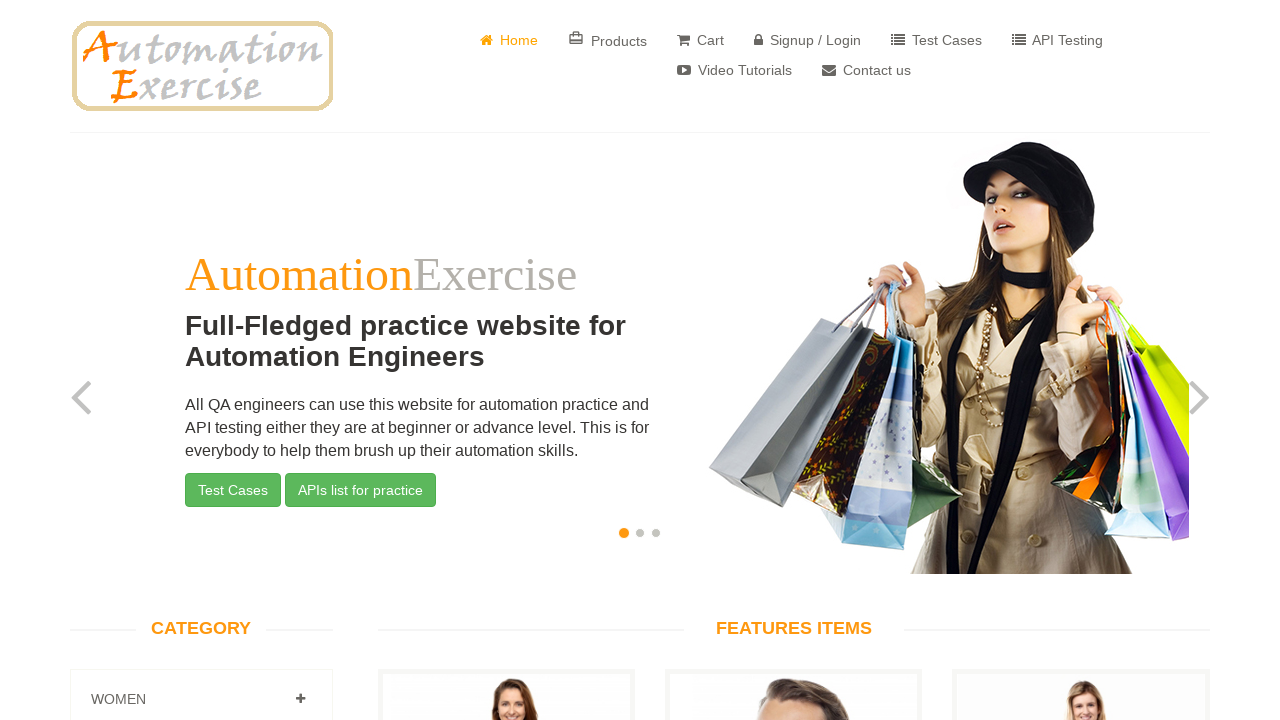

Verified home page title is 'Automation Exercise'
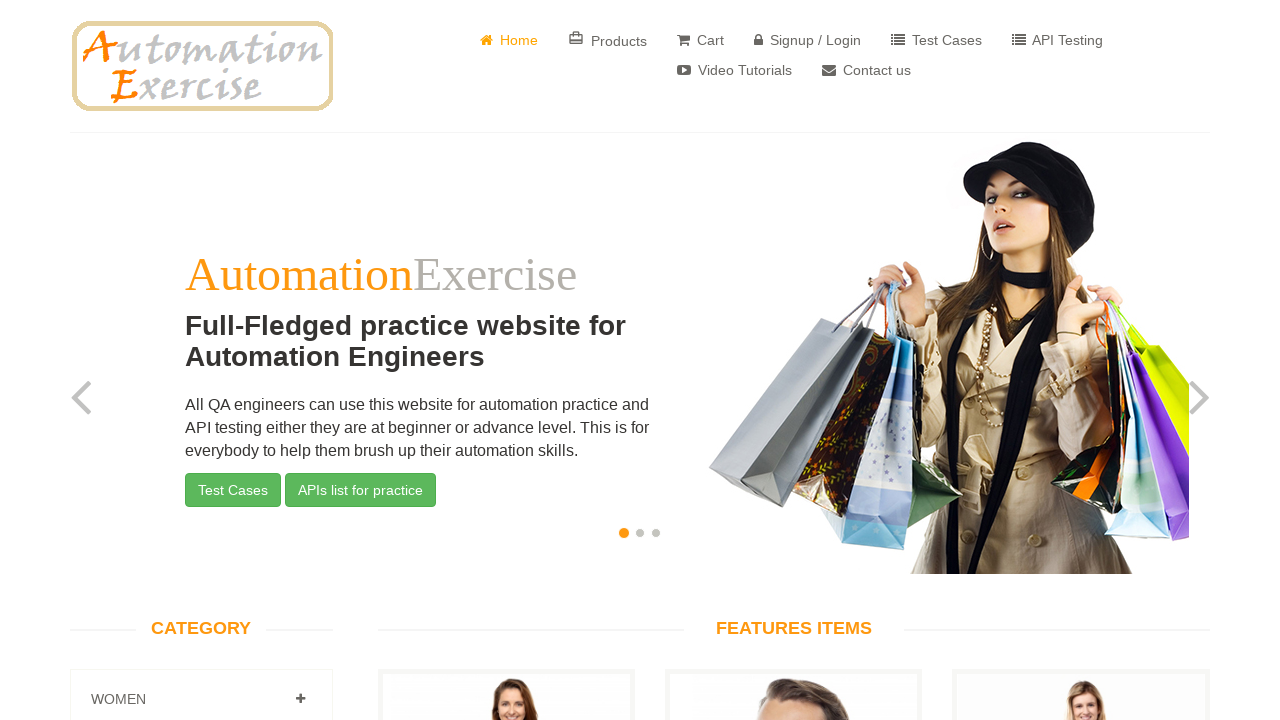

Clicked on Test Cases button at (936, 40) on xpath=(//a[@href='/test_cases'])[1]
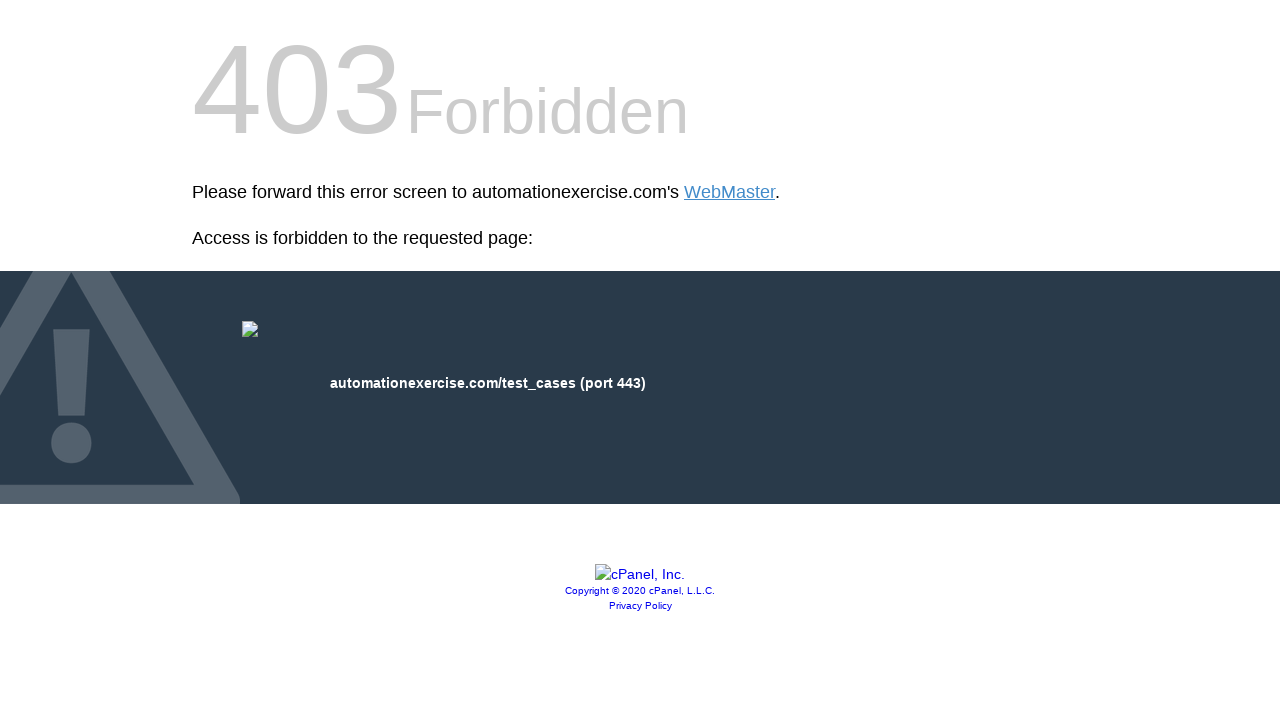

Waited for navigation to Test Cases page
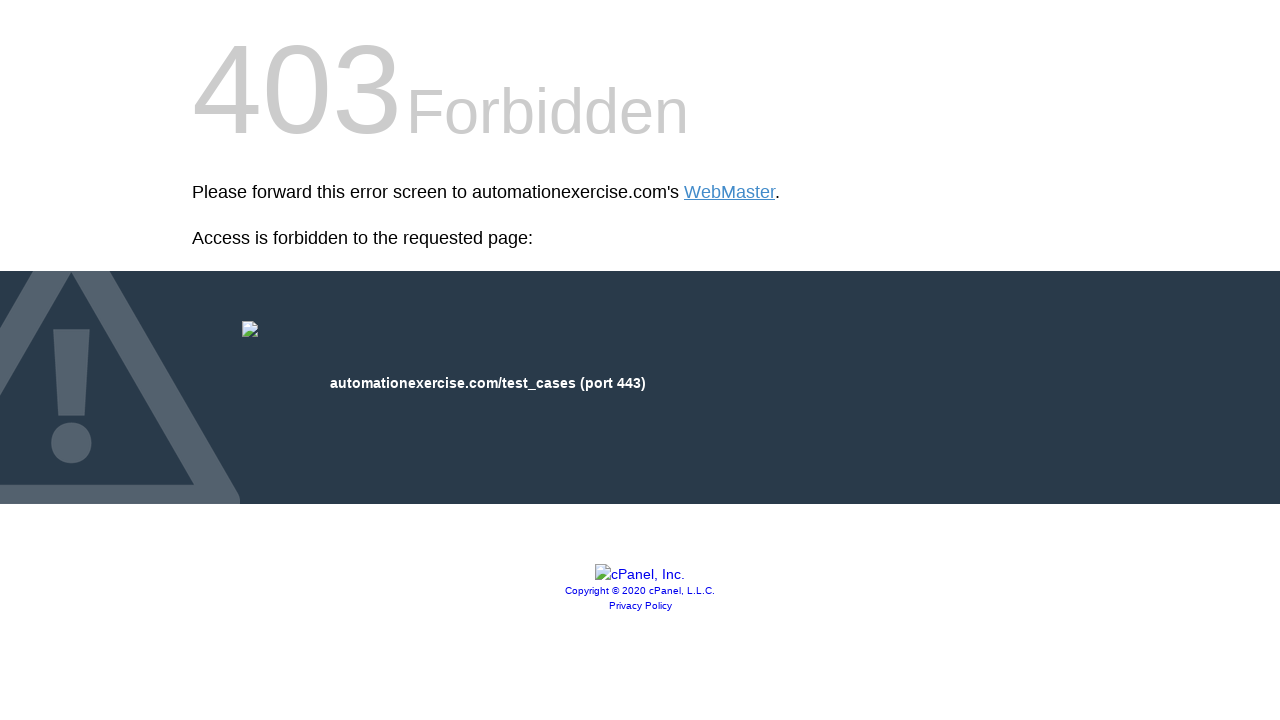

Verified user is on Test Cases page by checking URL contains 'test_cases'
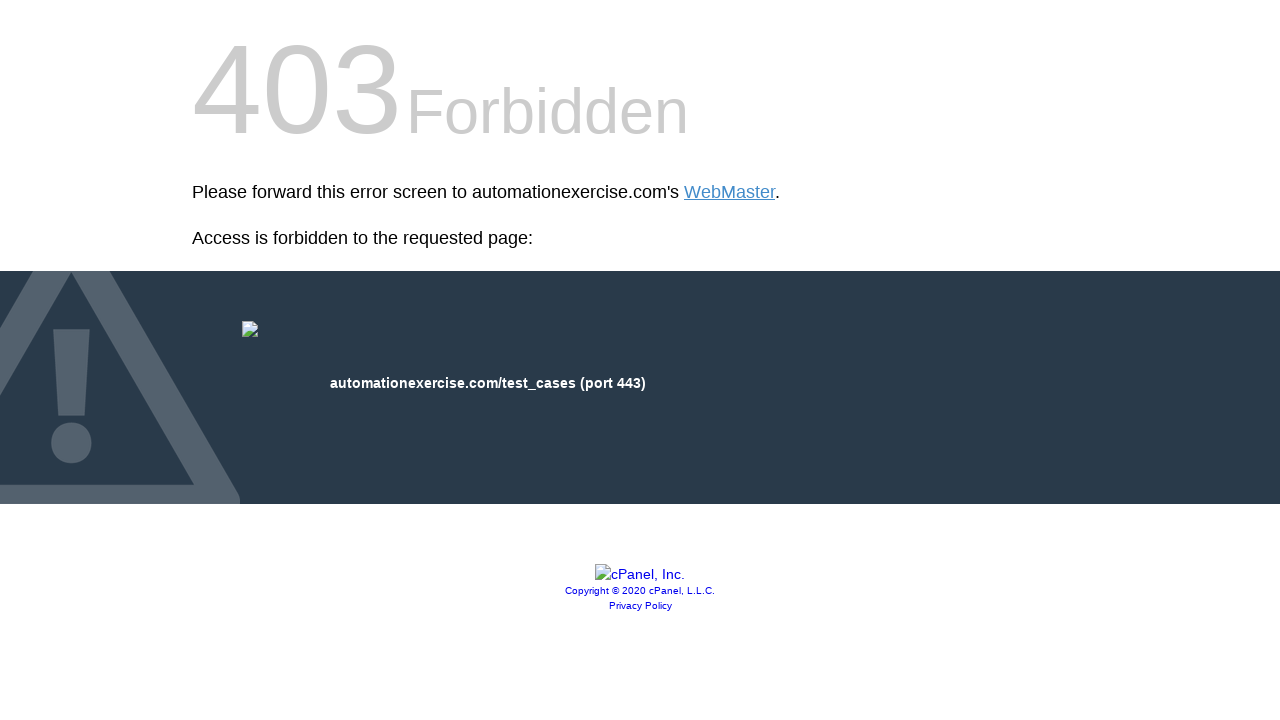

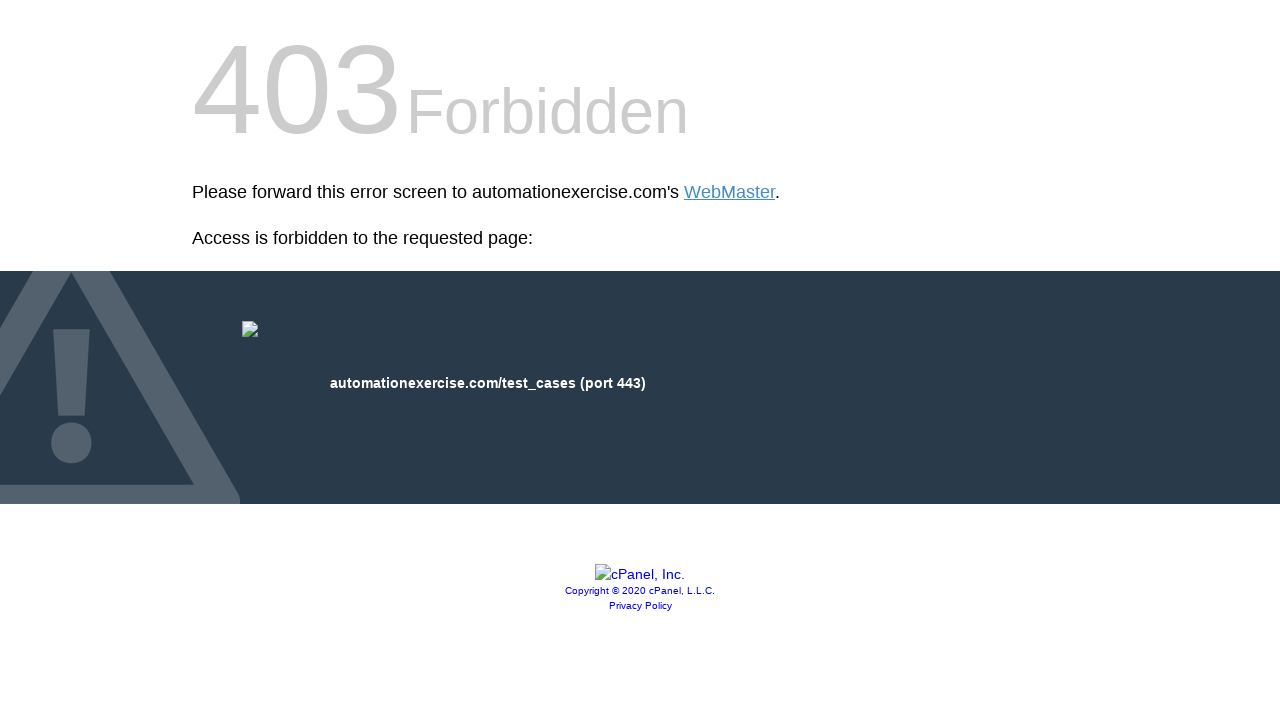